Tests form validation by attempting to submit without filling the first name field

Starting URL: https://suninjuly.github.io/registration1.html

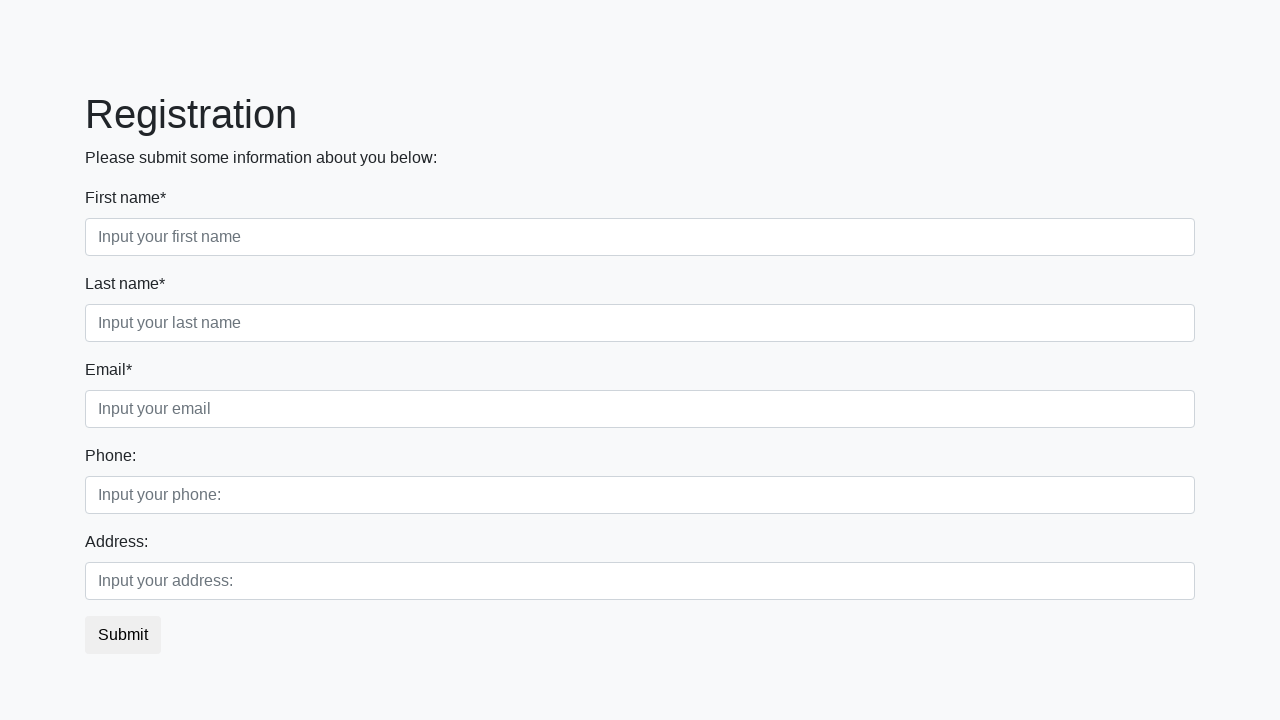

Filled last name field with 'Black' on [placeholder='Input your last name']
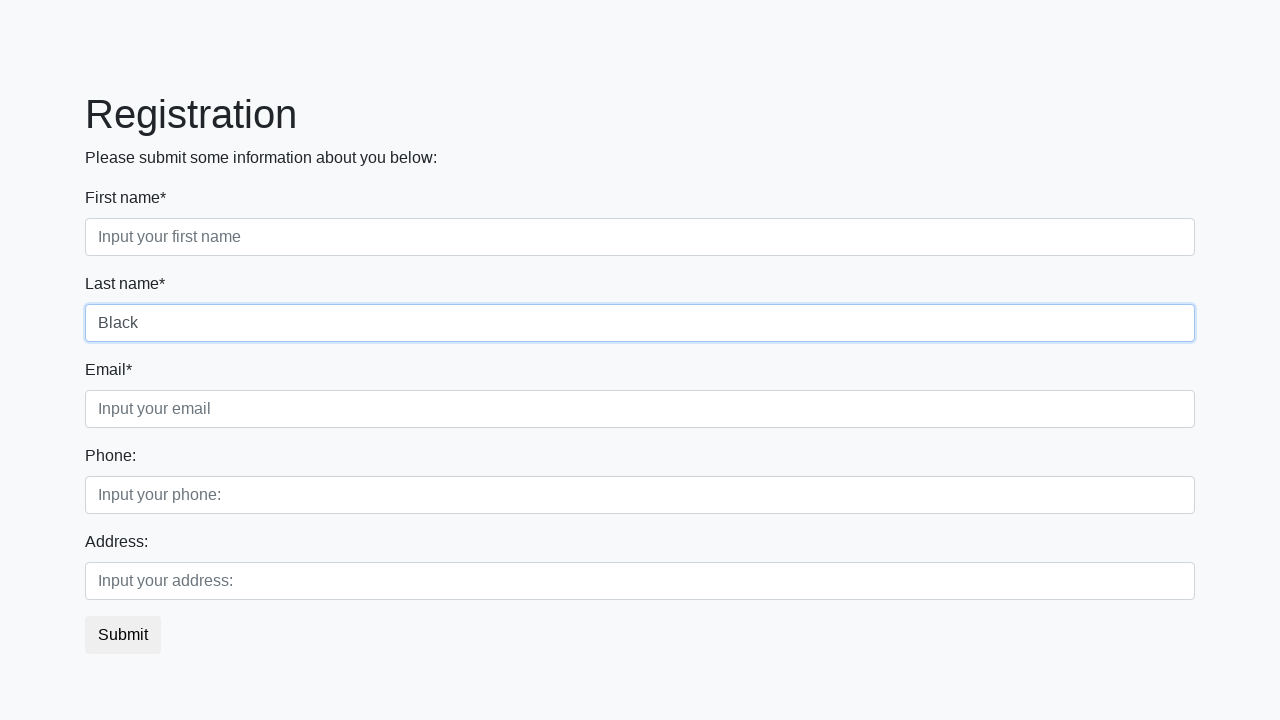

Filled email field with 'jblack@gmail.com' on [placeholder='Input your email']
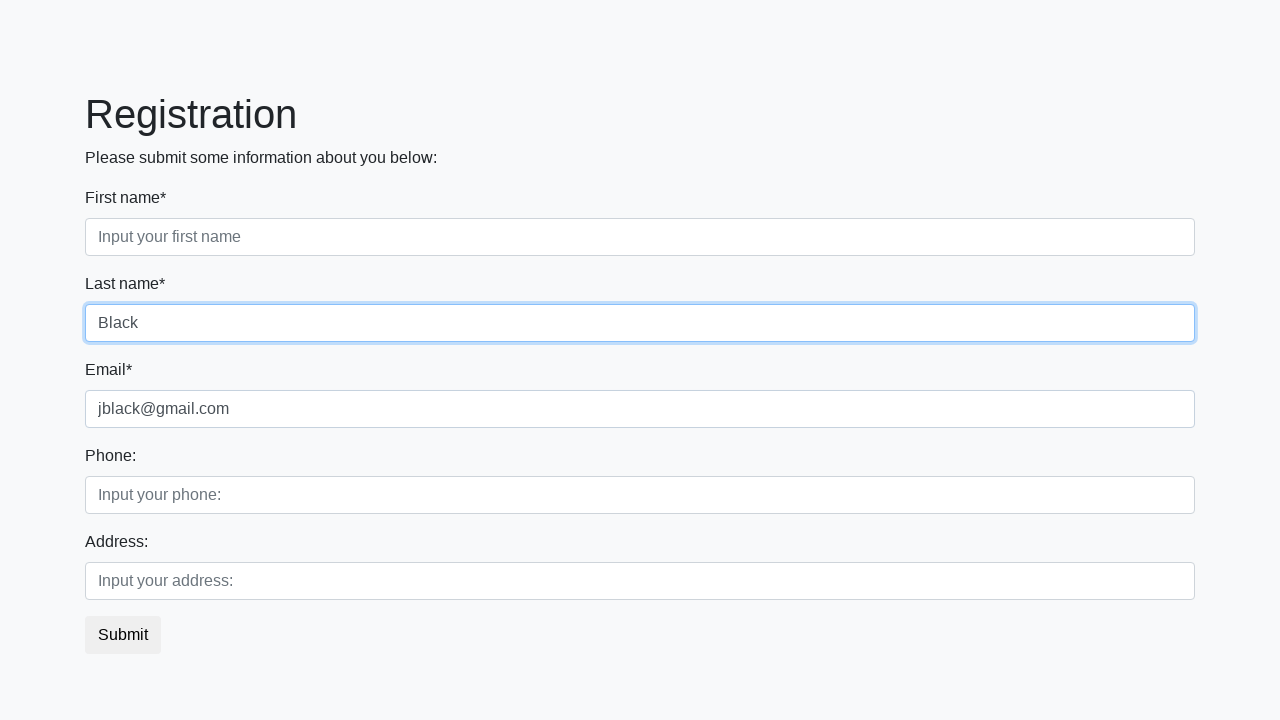

Clicked submit button without first name - should trigger validation error at (123, 635) on [type='submit']
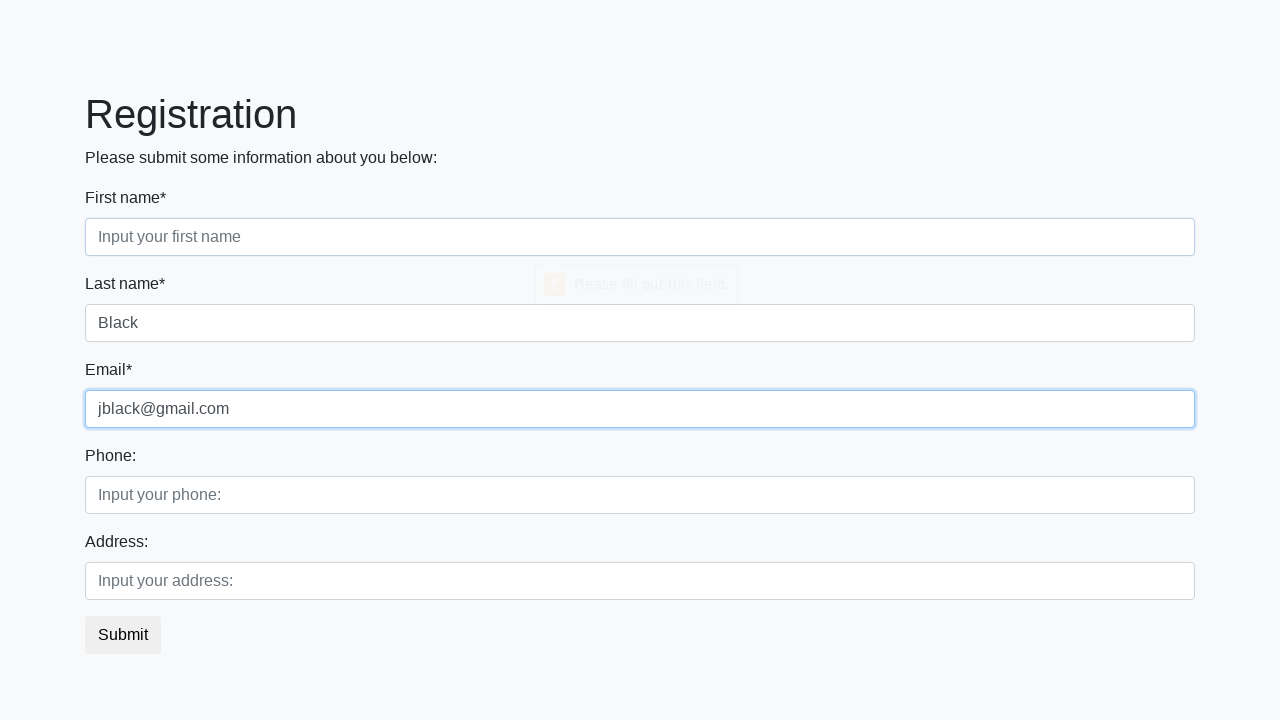

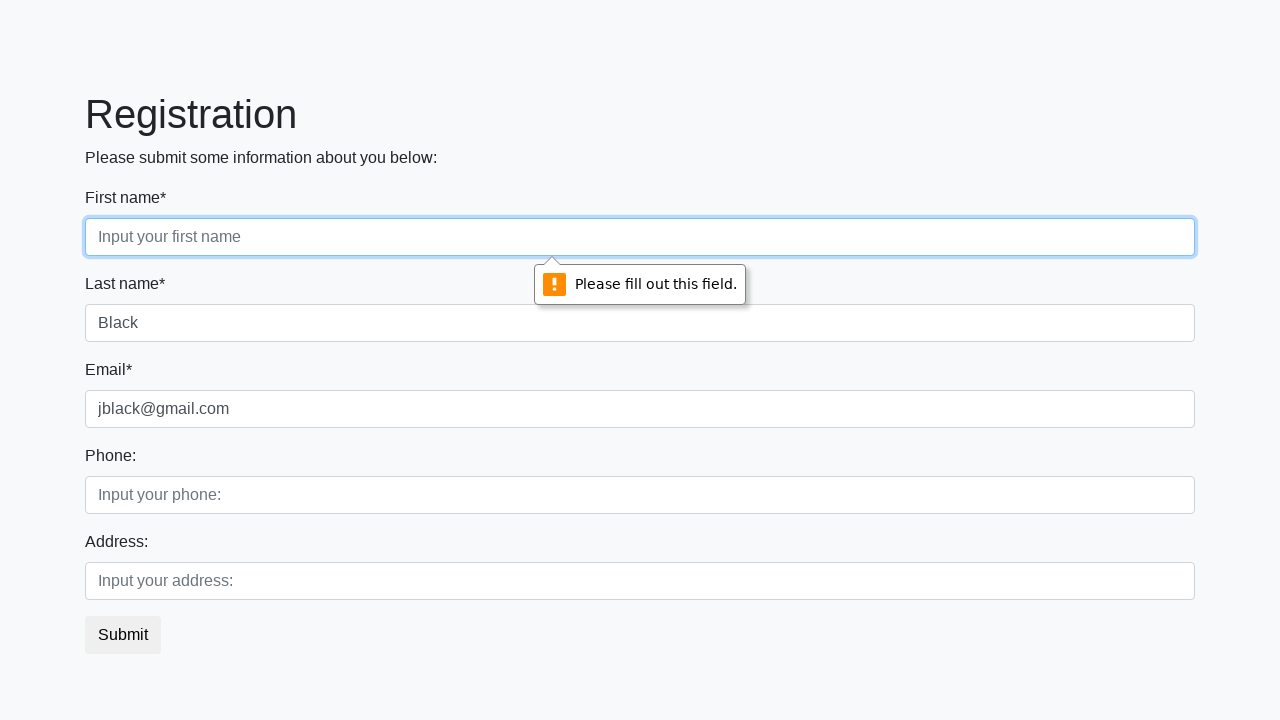